Tests navigation to the About Selenium page by clicking the navbar dropdown and selecting the About Selenium link

Starting URL: https://www.selenium.dev/

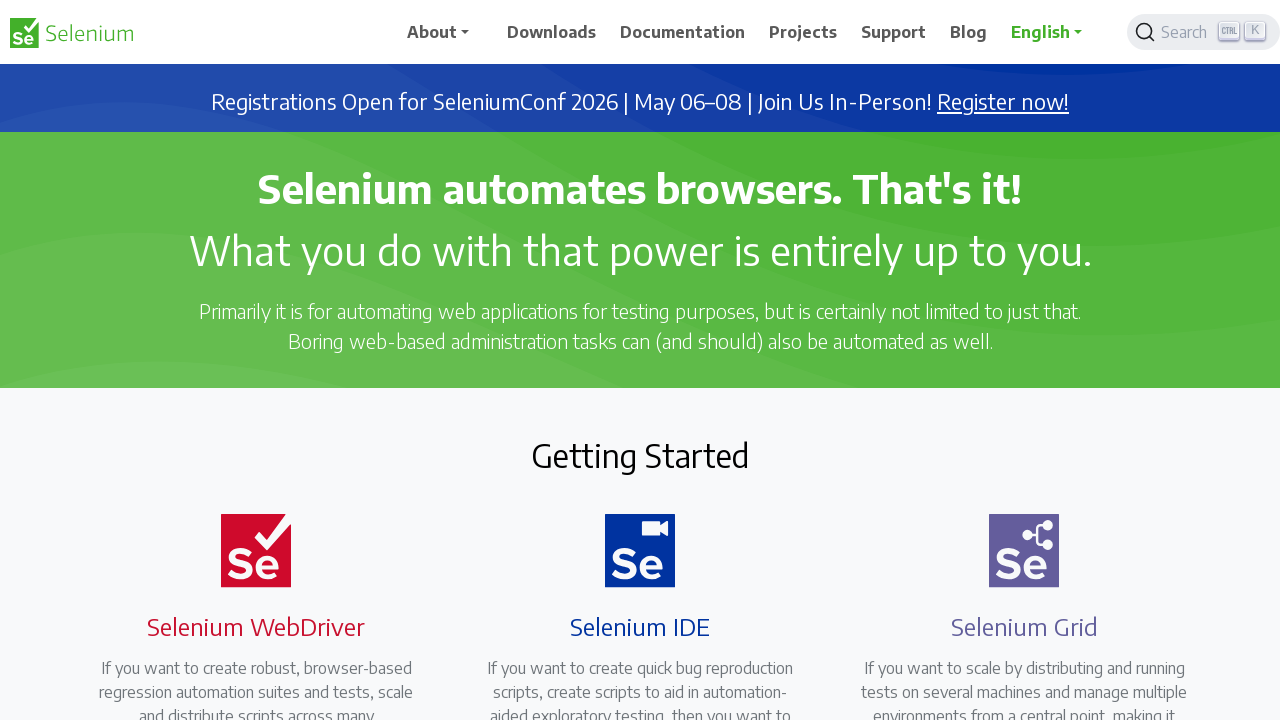

Clicked navbar dropdown menu at (445, 32) on a#navbarDropdown
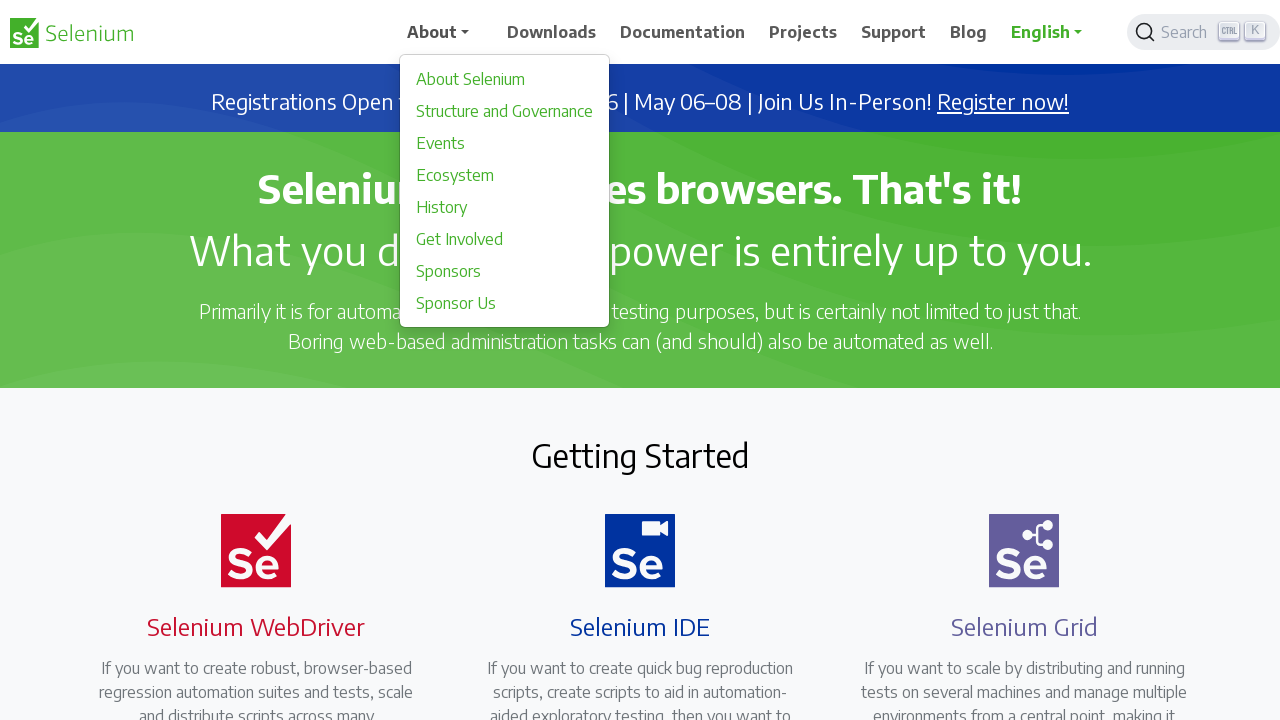

Clicked About Selenium link in dropdown at (505, 79) on a.dropdown-item:has-text('About Selenium')
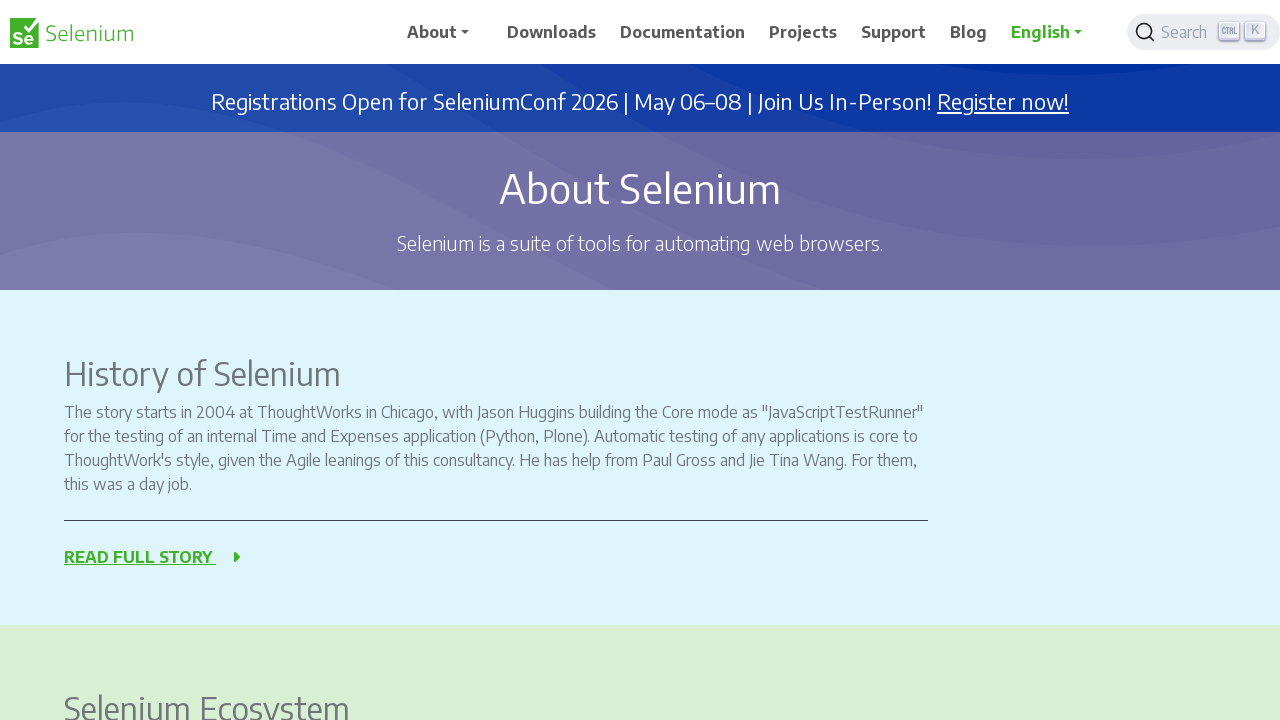

About Selenium page loaded successfully
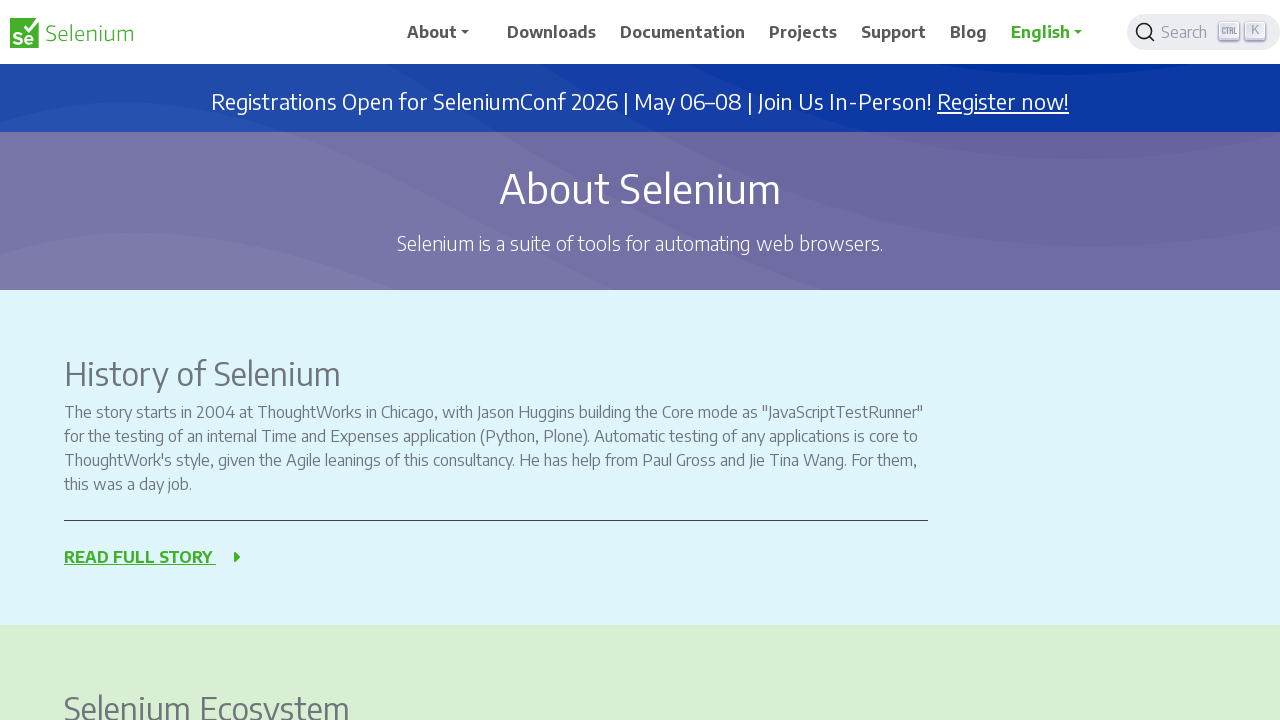

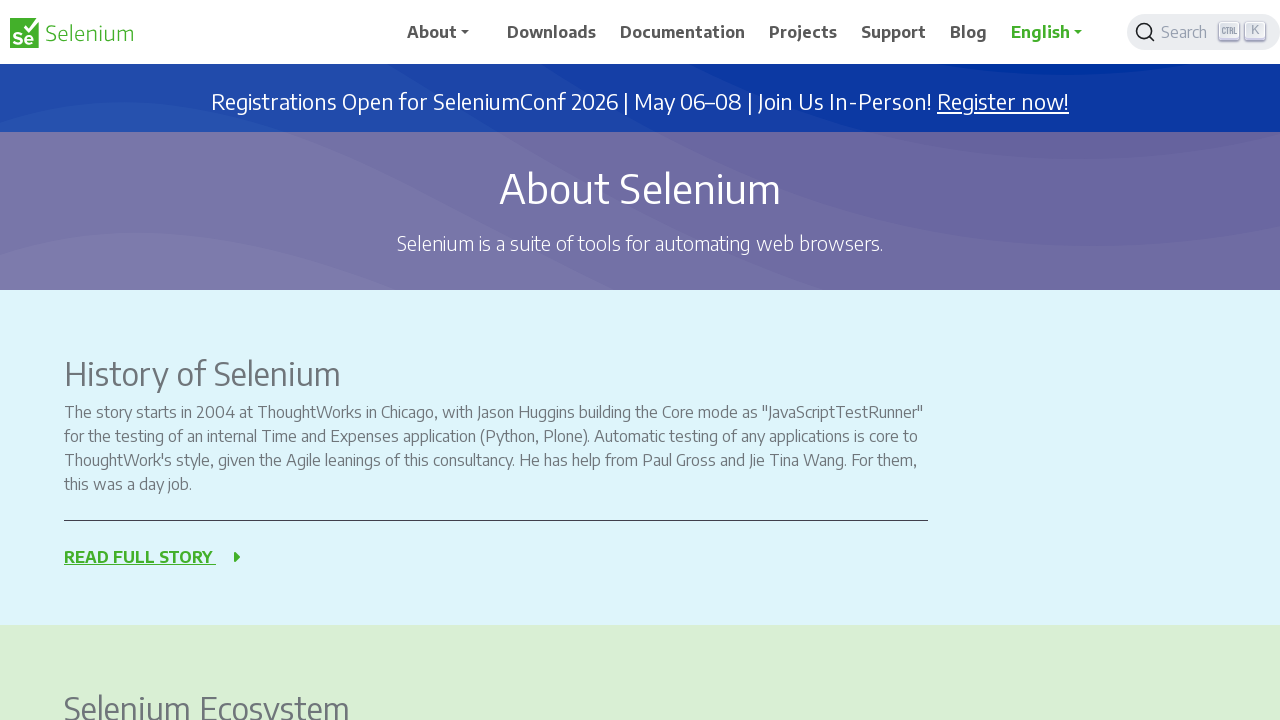